Navigates to Bank of America homepage and clicks on a link containing "Management" in its text to test partial link text navigation functionality.

Starting URL: https://www.bankofamerica.com/

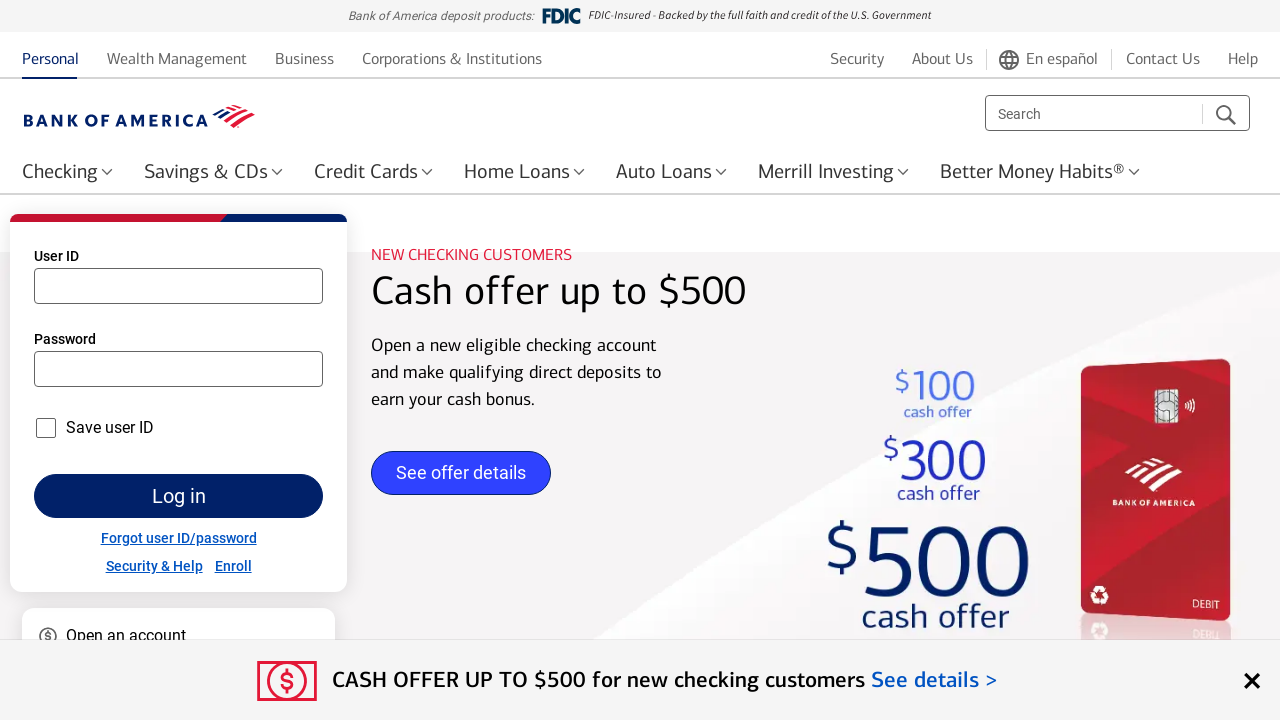

Navigated to Bank of America homepage
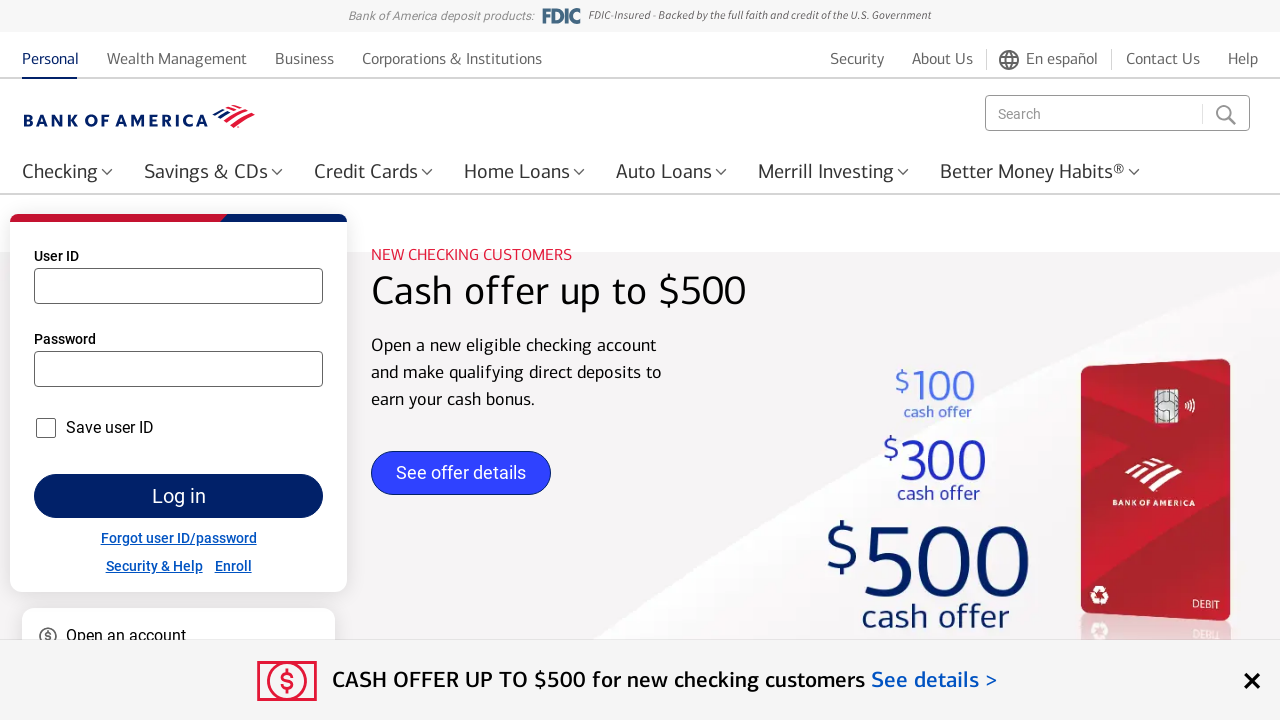

Clicked on link containing 'Management' text at (177, 57) on a:has-text('Management')
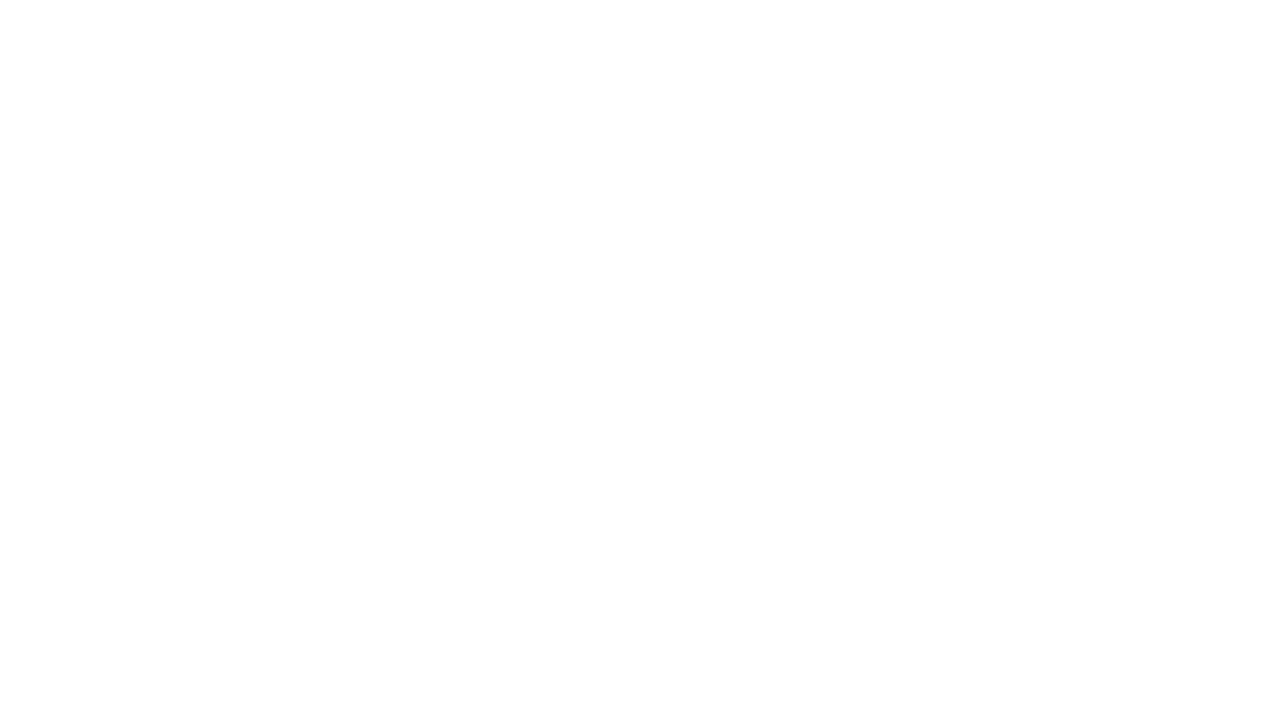

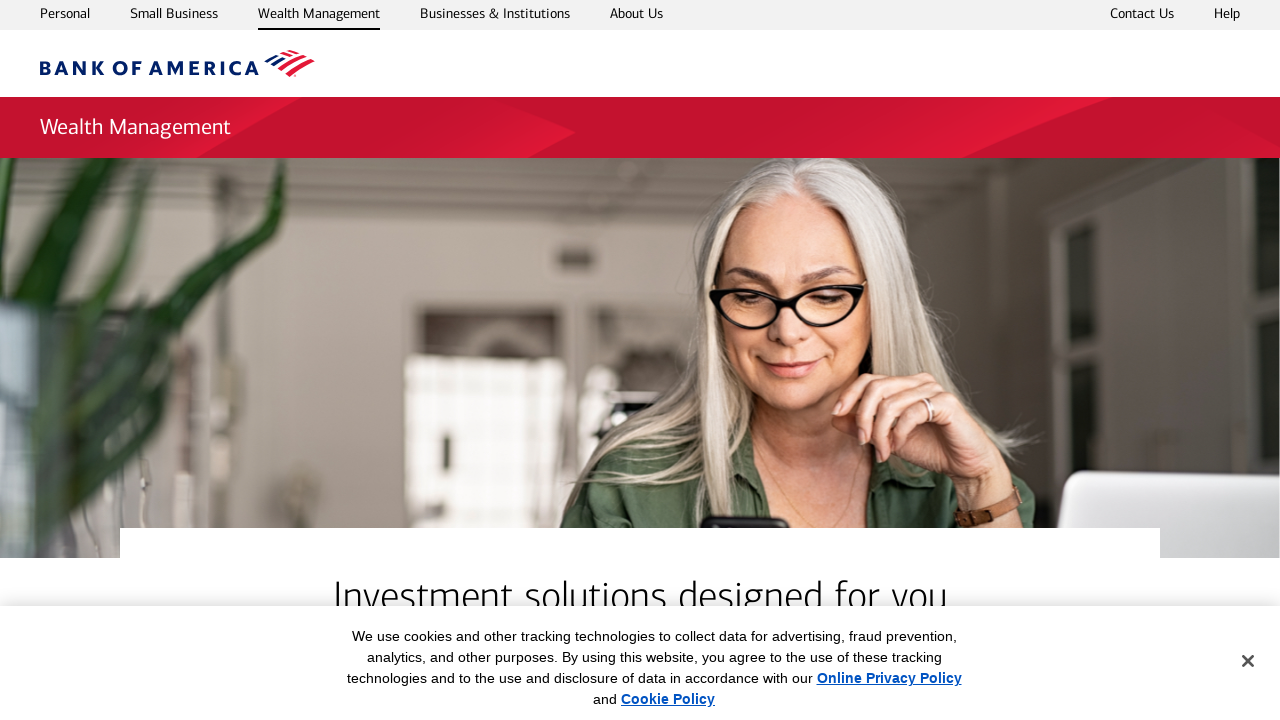